Tests that clicking the Register here link navigates away from the login page to registration

Starting URL: https://ecohotels.com/account/corporatelogin/

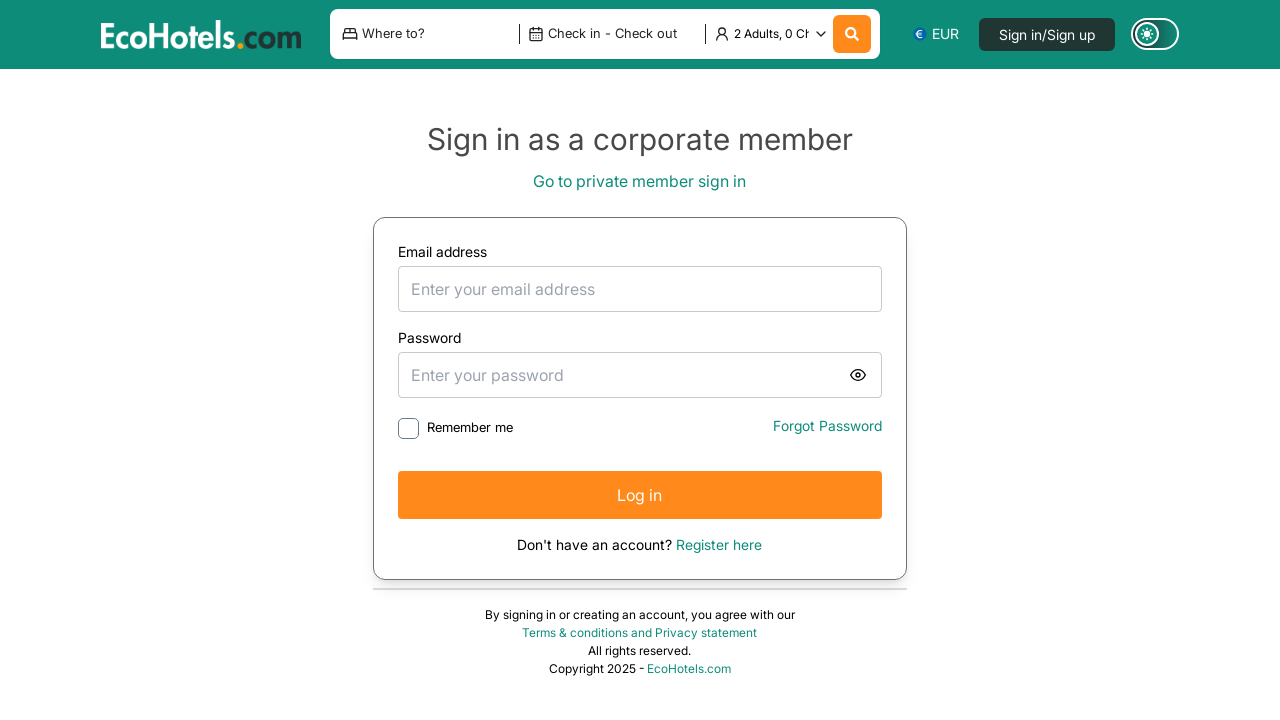

Clicked 'Register here' link on corporate login page at (719, 544) on internal:role=link[name="Register here"i]
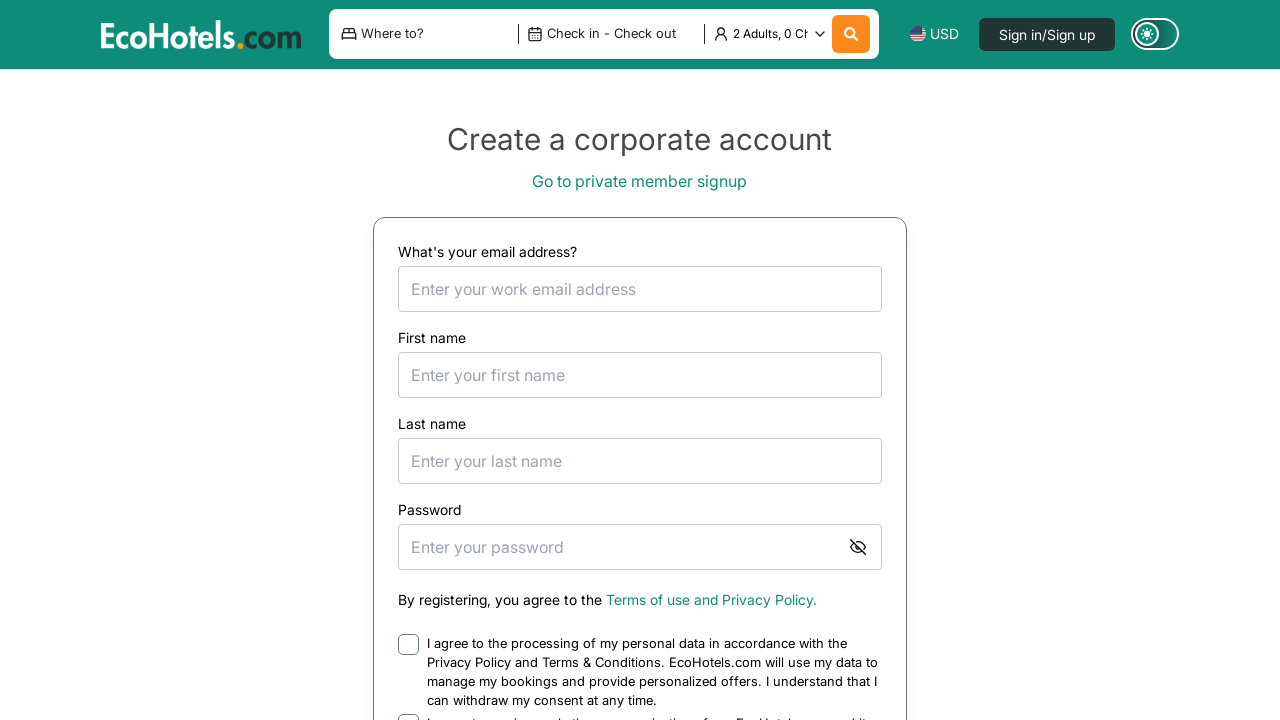

Navigation to registration page completed (networkidle)
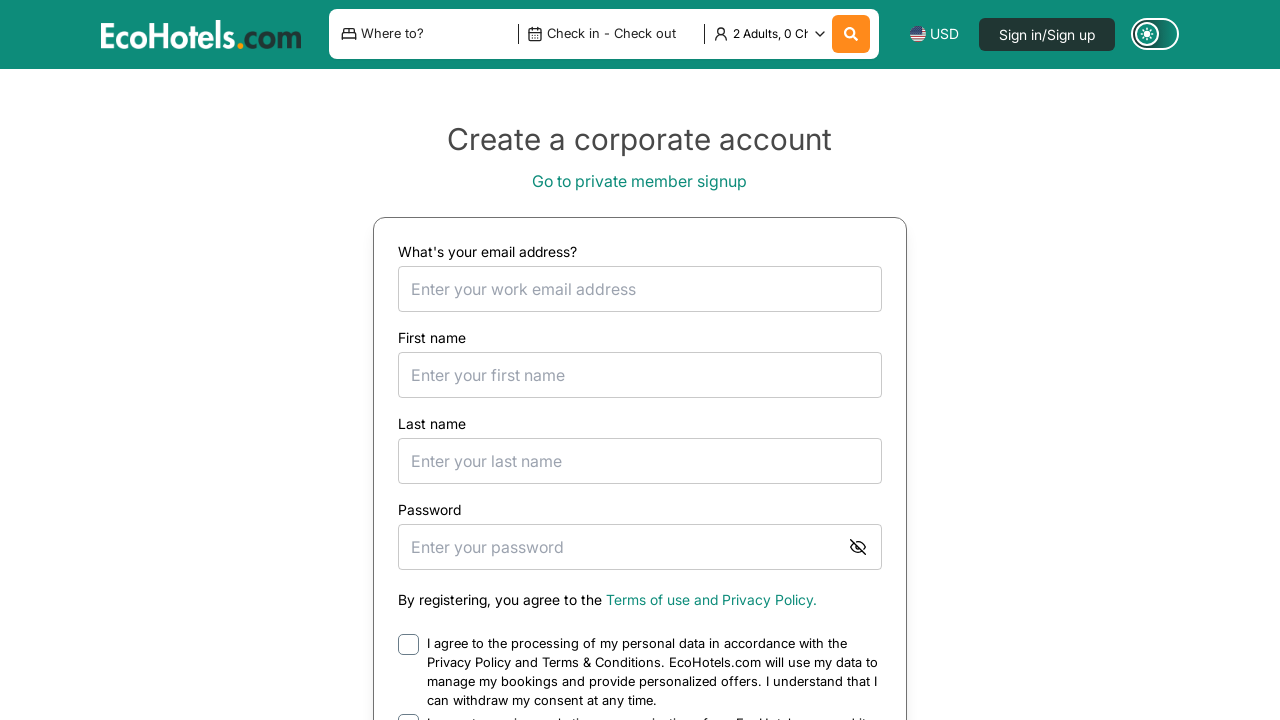

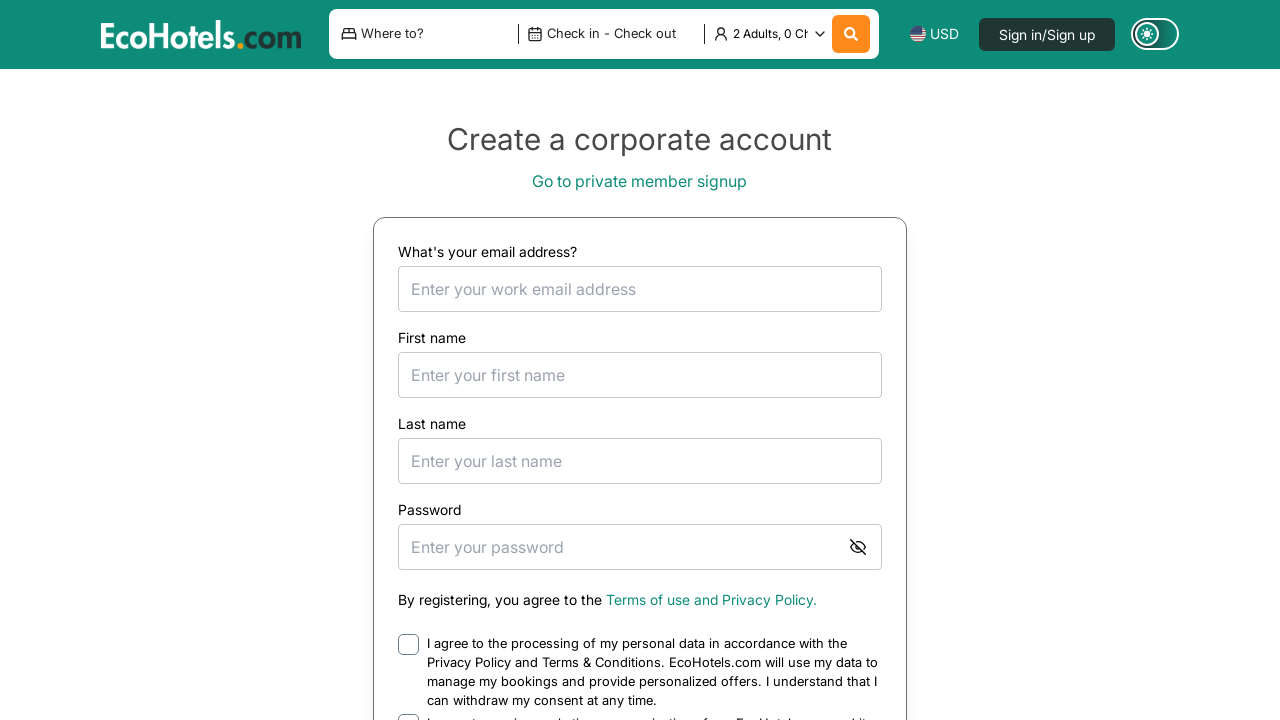